Tests dynamic loading by clicking start button and waiting for Hello World text to become visible

Starting URL: https://automationfc.github.io/dynamic-loading/

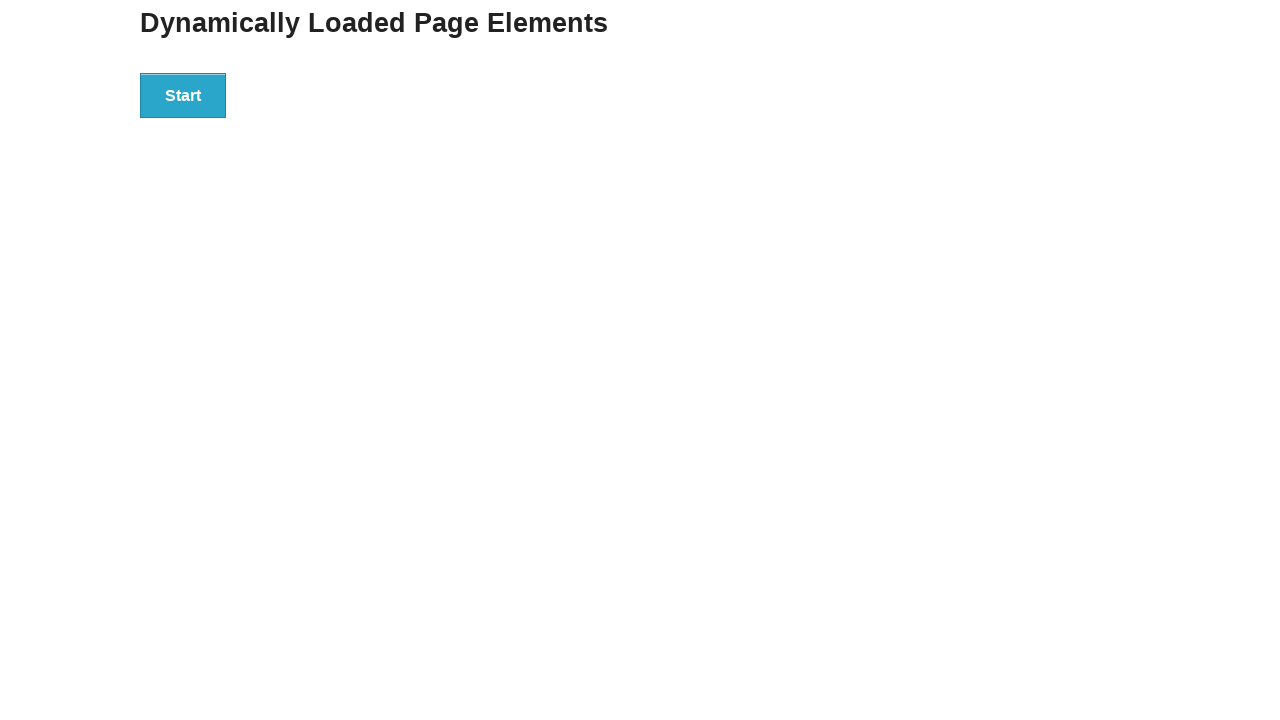

Clicked start button to begin dynamic loading at (183, 95) on div#start>button
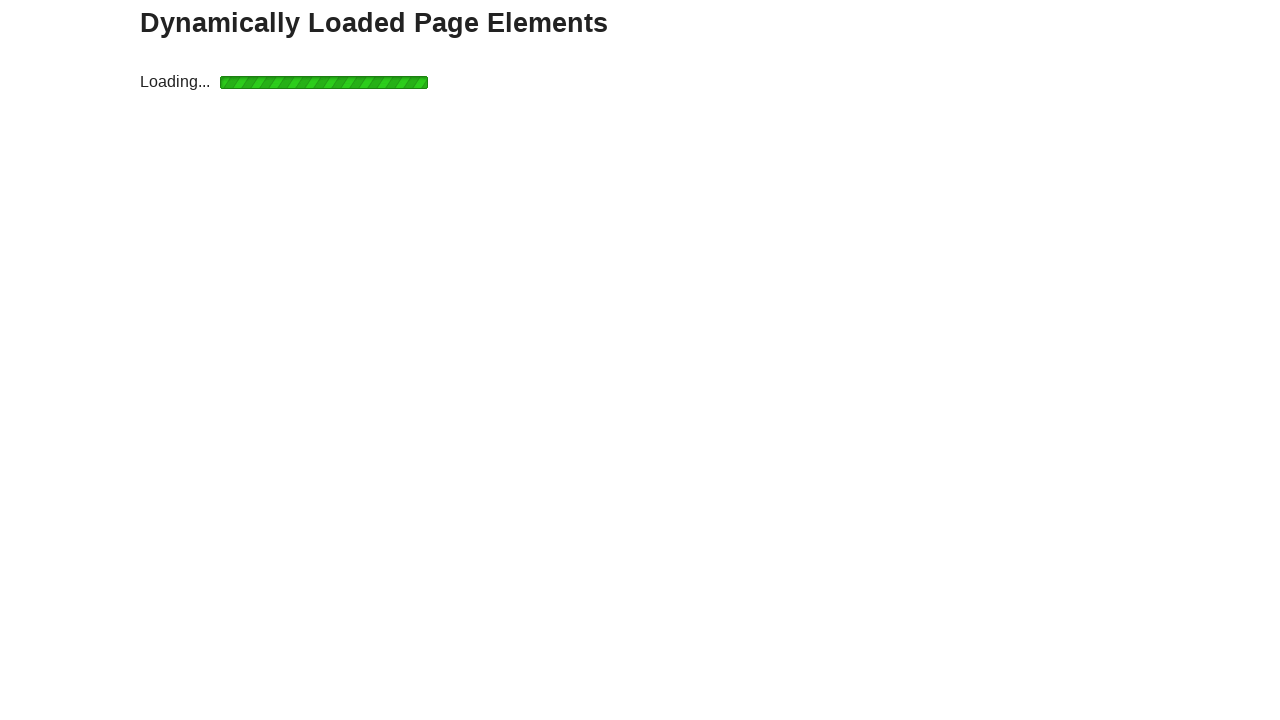

Waited for Hello World text to become visible
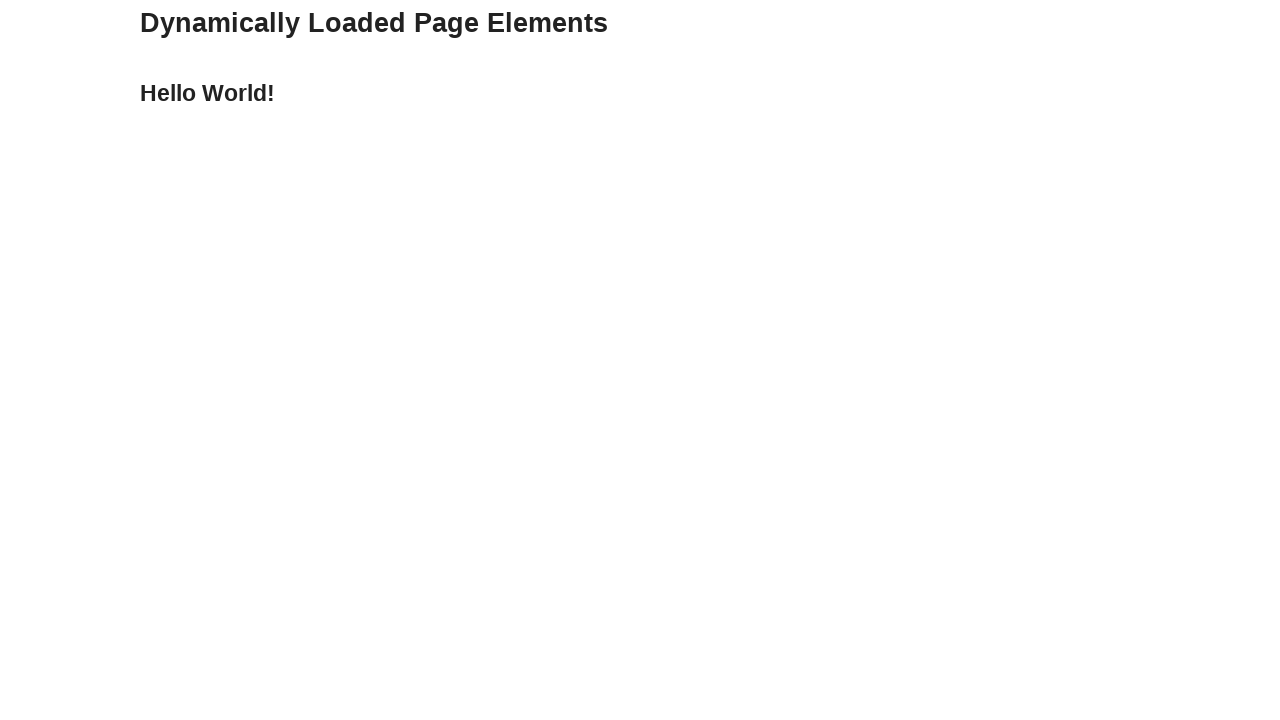

Verified Hello World text content matches expected value
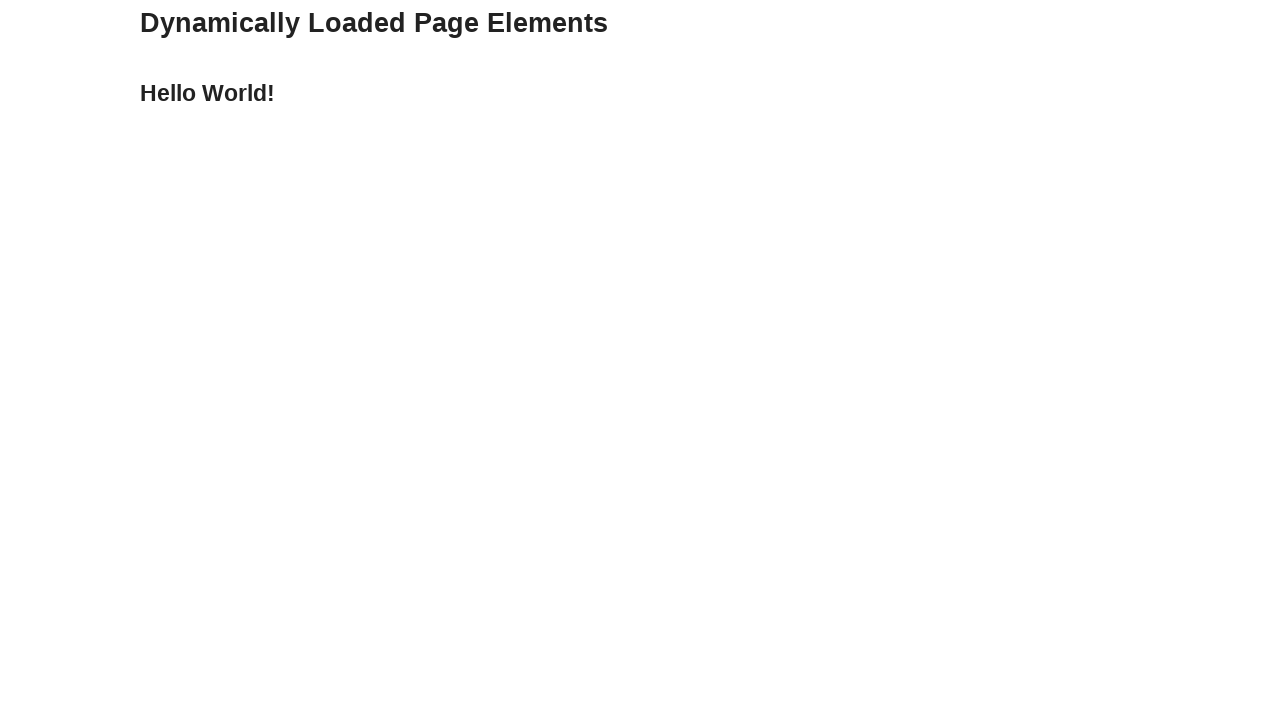

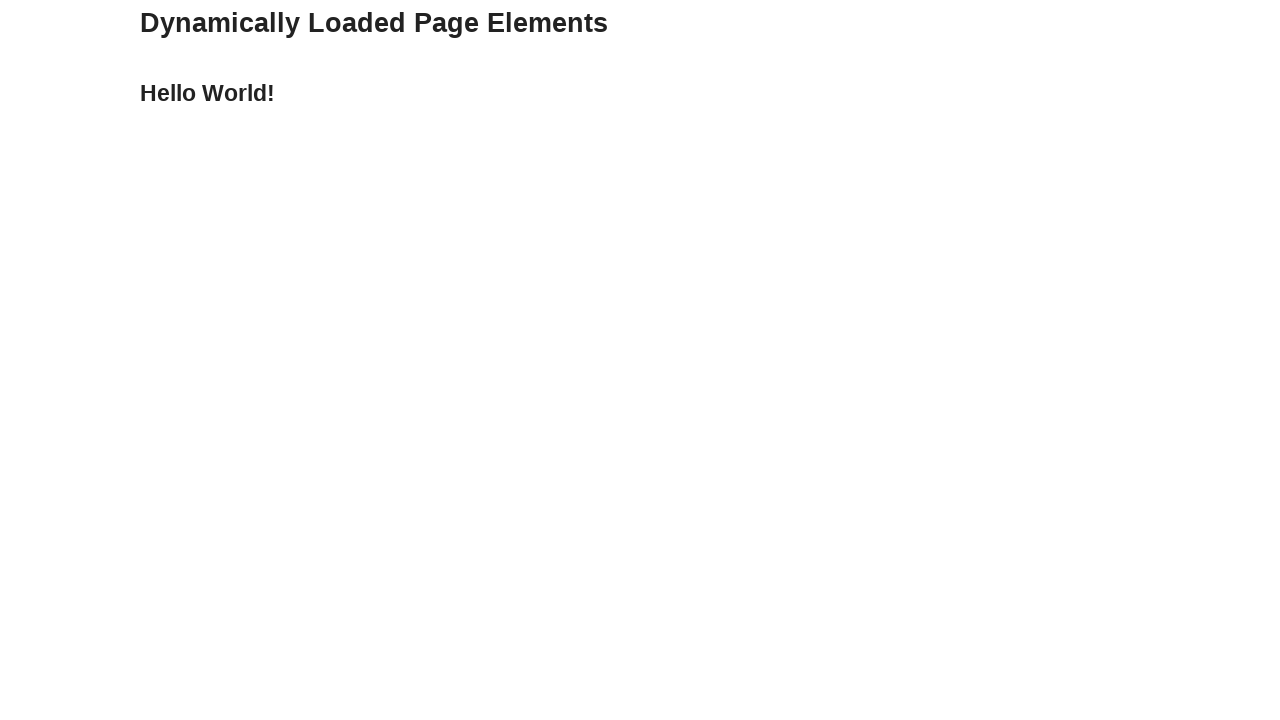